Tests JavaScript confirm dialog by clicking a button, dismissing the dialog, and verifying the result message

Starting URL: https://the-internet.herokuapp.com/javascript_alerts

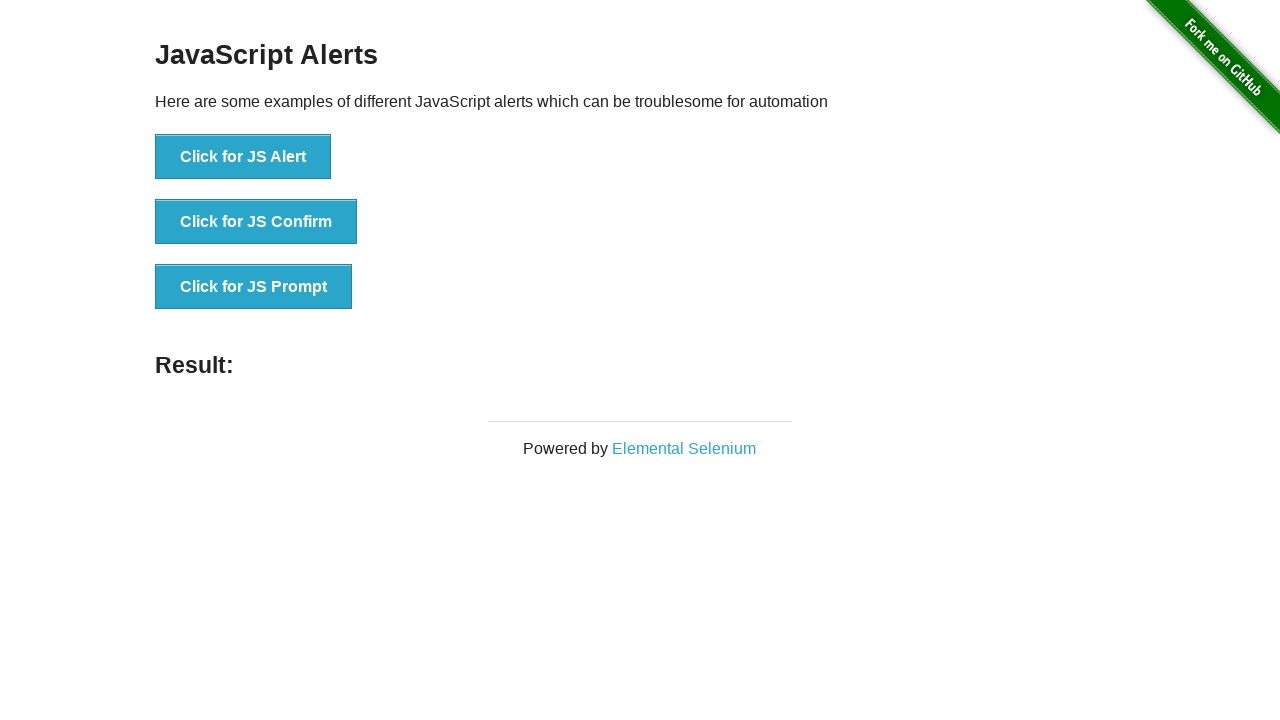

Clicked the confirm button to trigger JavaScript confirm dialog at (256, 222) on button[onclick='jsConfirm()']
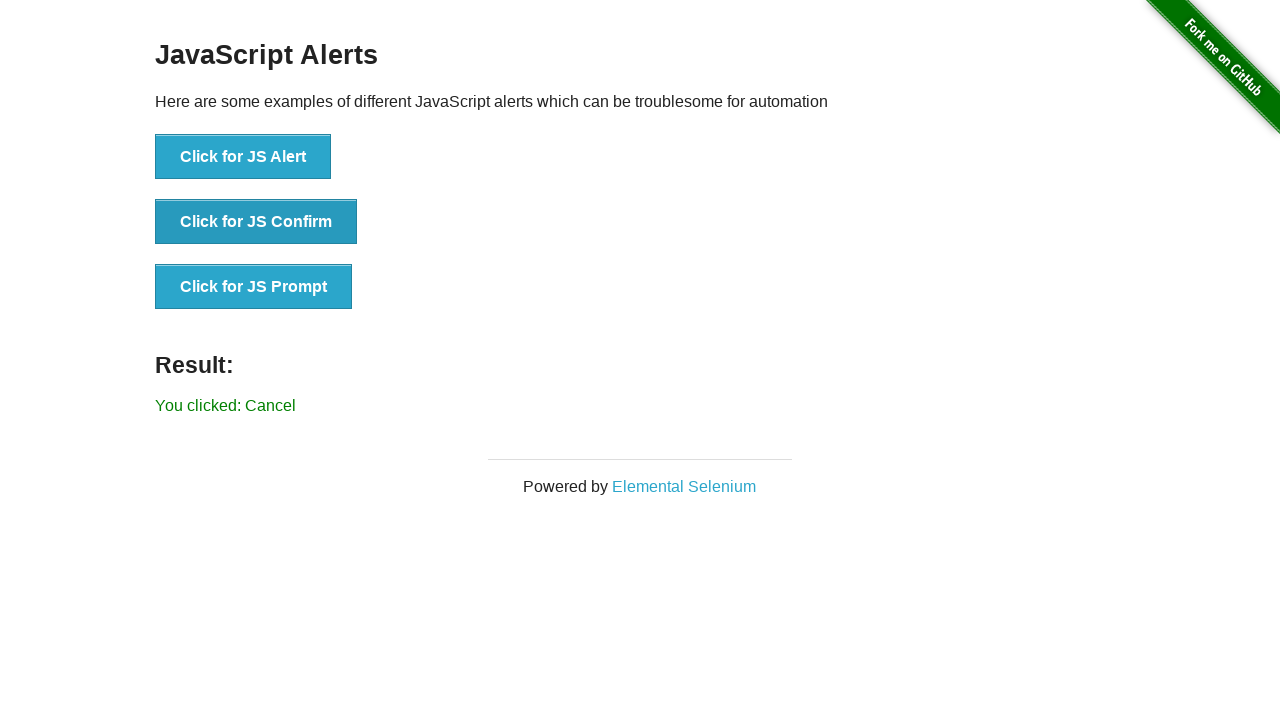

Set up dialog handler to dismiss the confirm dialog
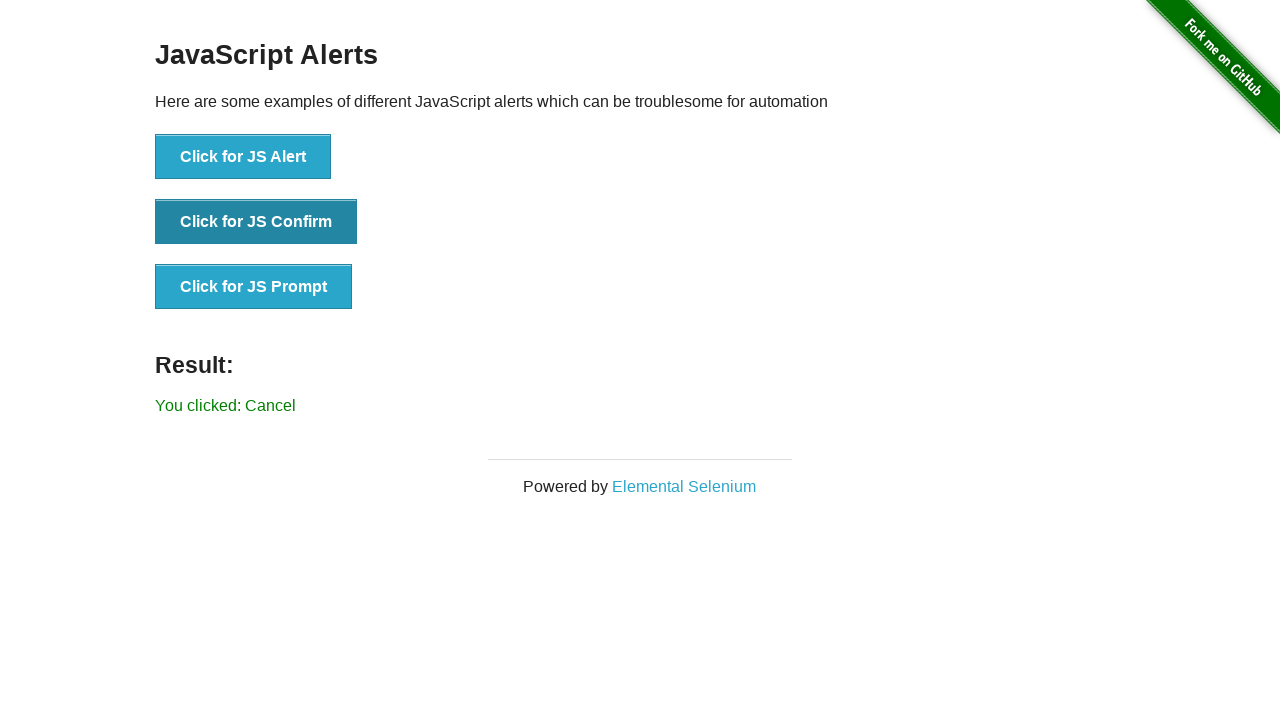

Retrieved result message text
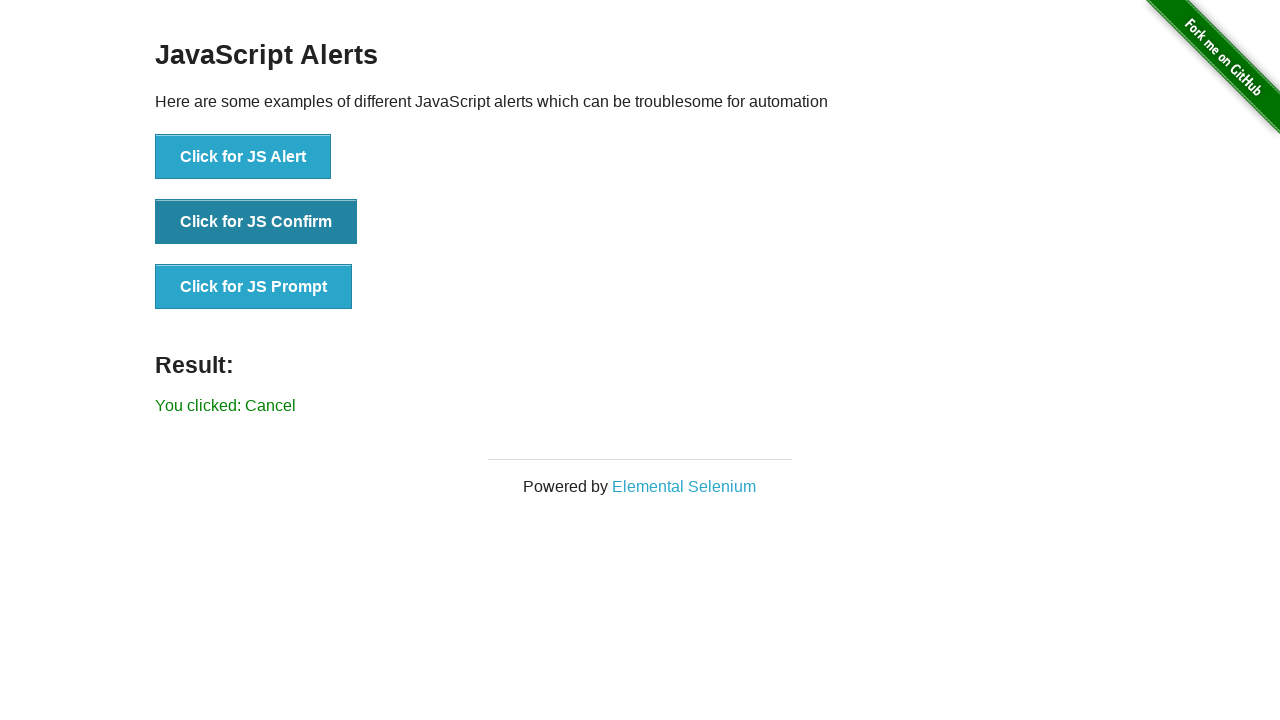

Verified that result message does not contain 'successfuly'
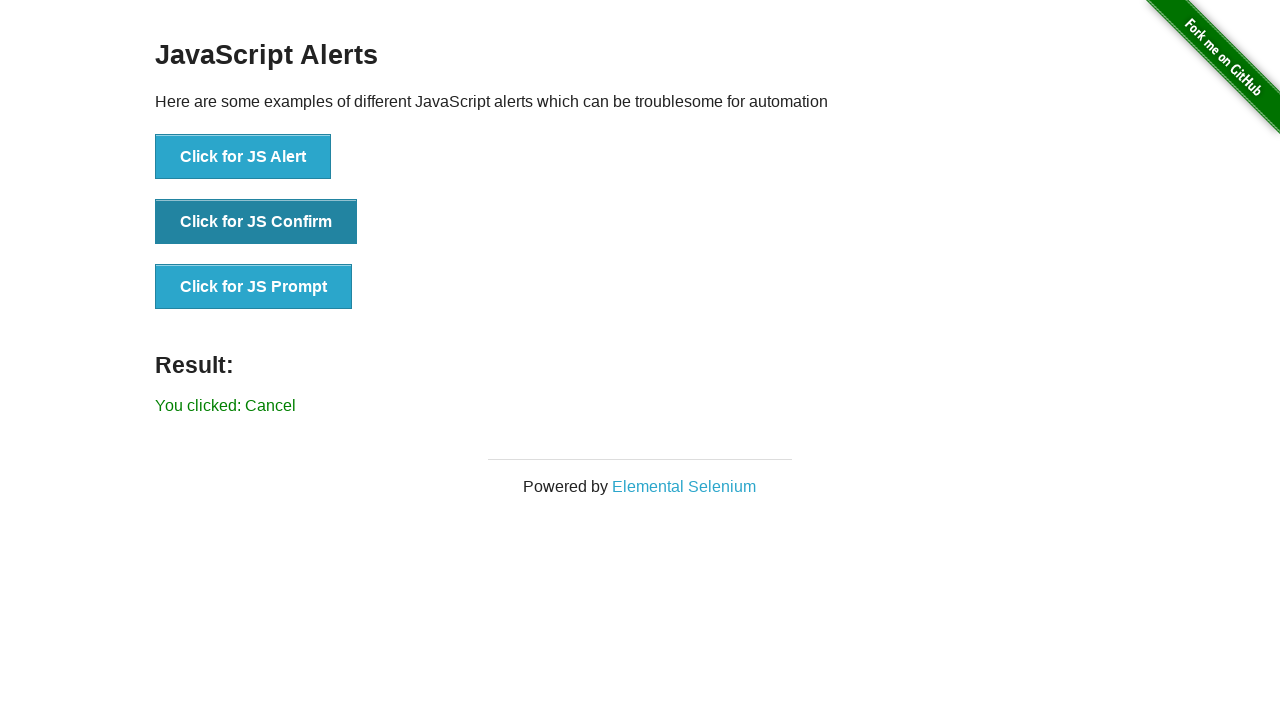

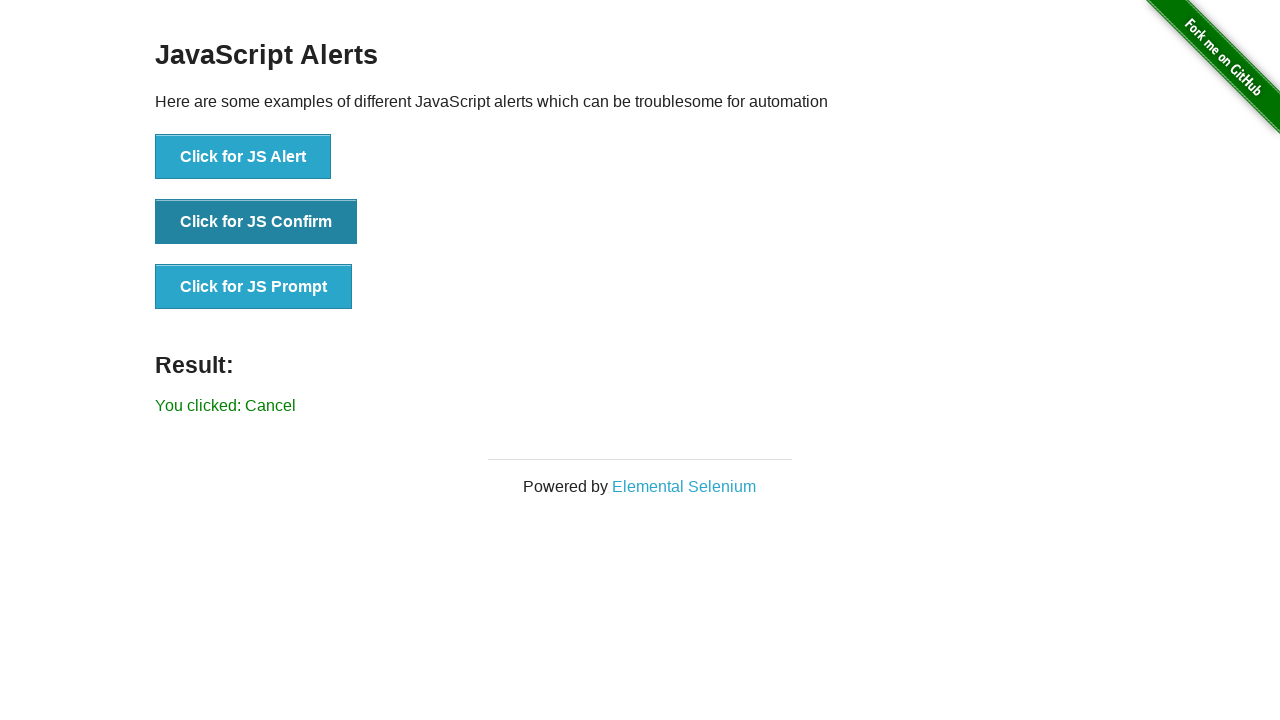